Tests clicking on a link using partial link text matching to navigate to the free trial page

Starting URL: https://app.vwo.com/#/login

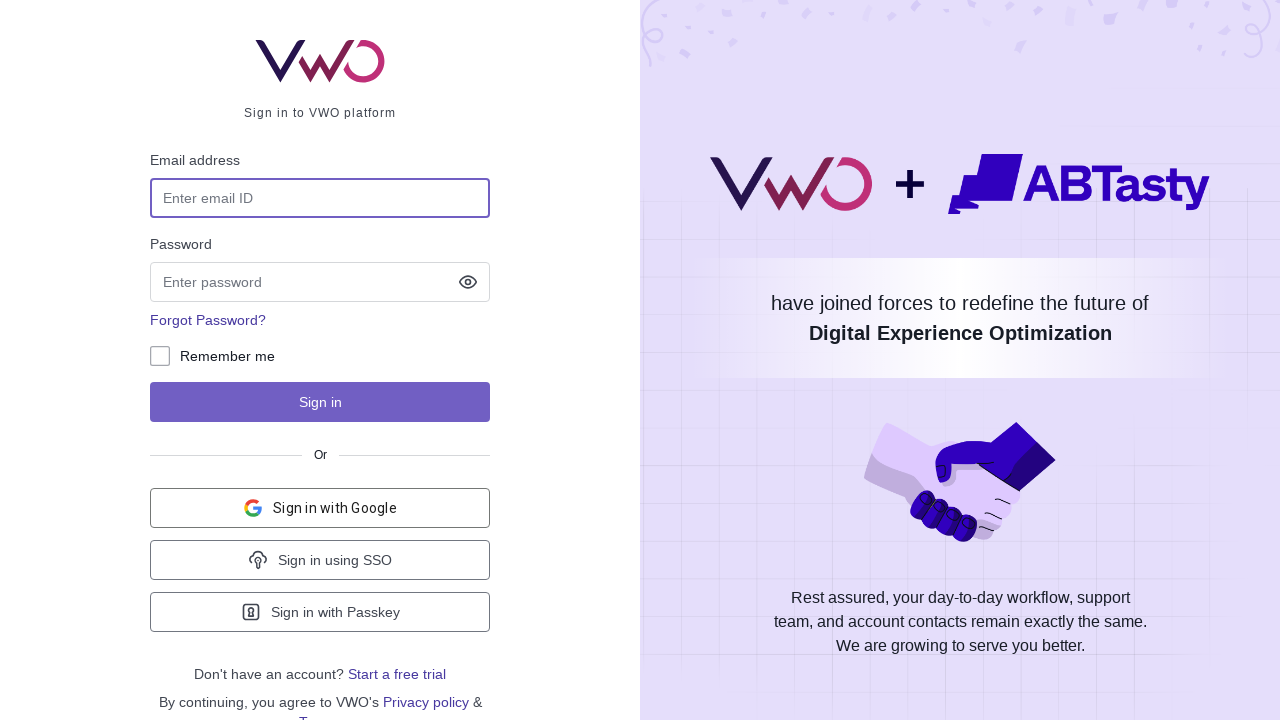

Clicked on free trial link using partial link text matching at (397, 674) on text=trial
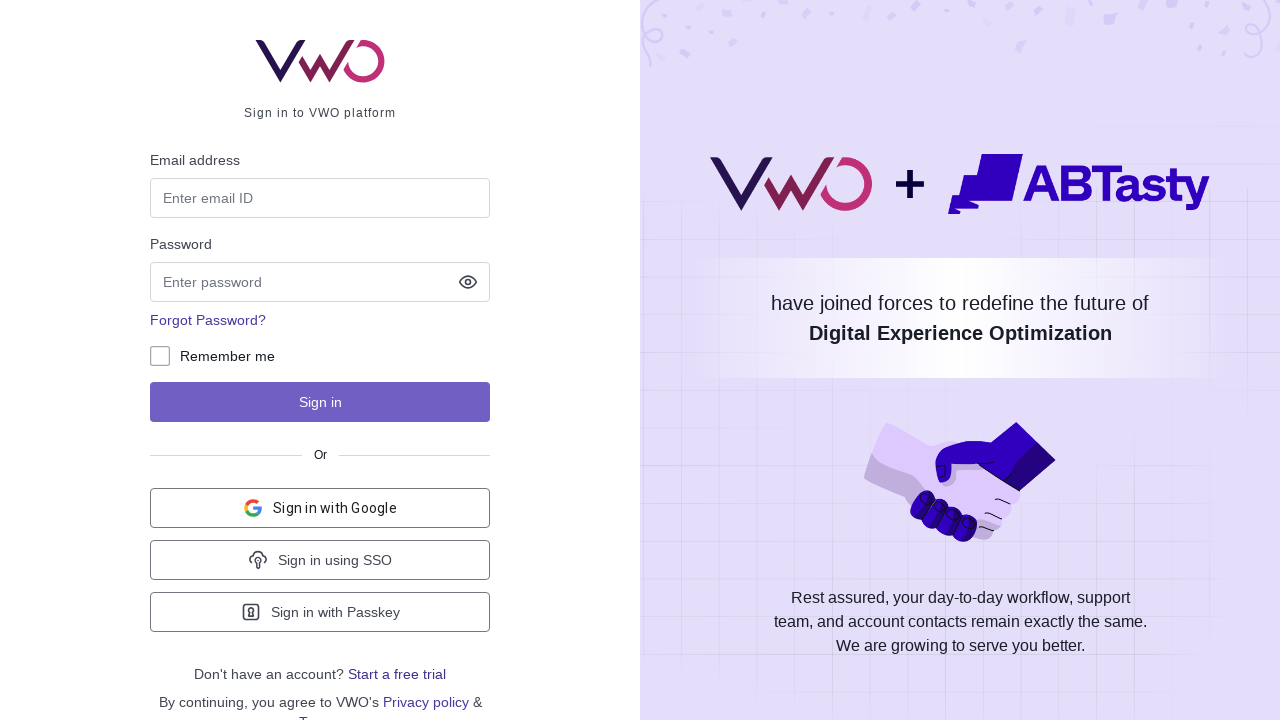

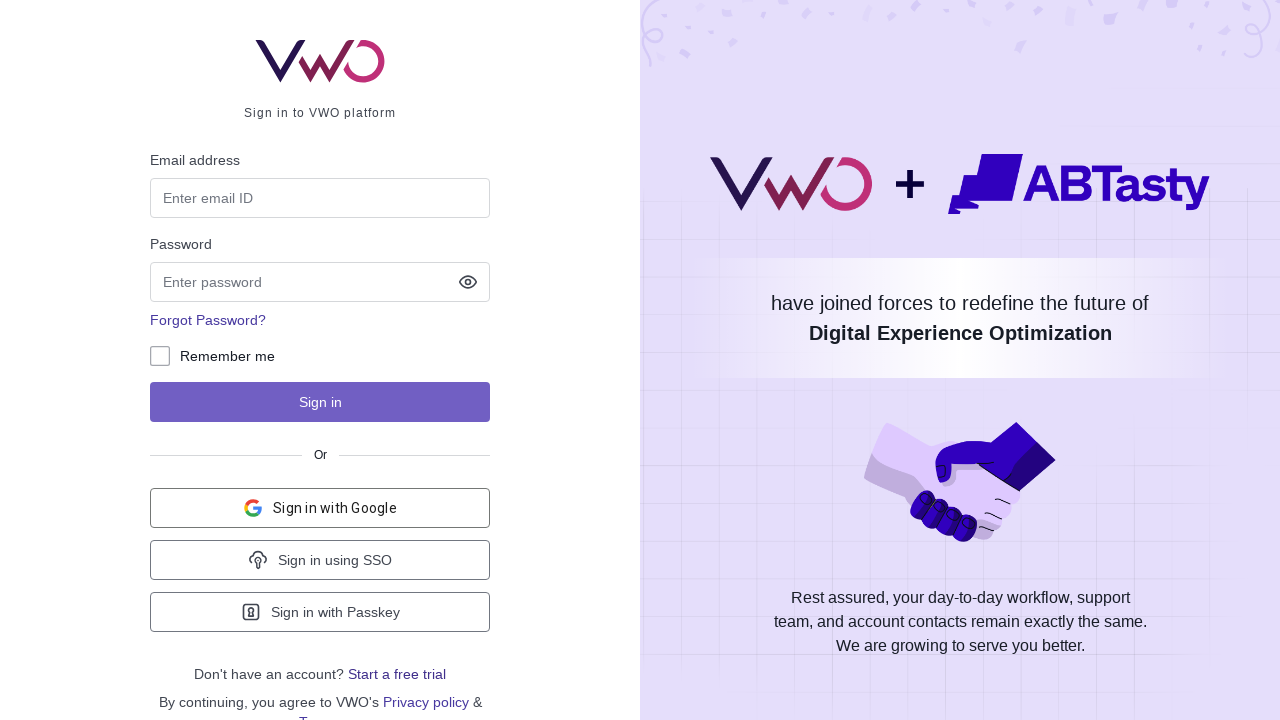